Tests right-clicking on a button and verifies the right click message appears

Starting URL: https://demoqa.com/buttons

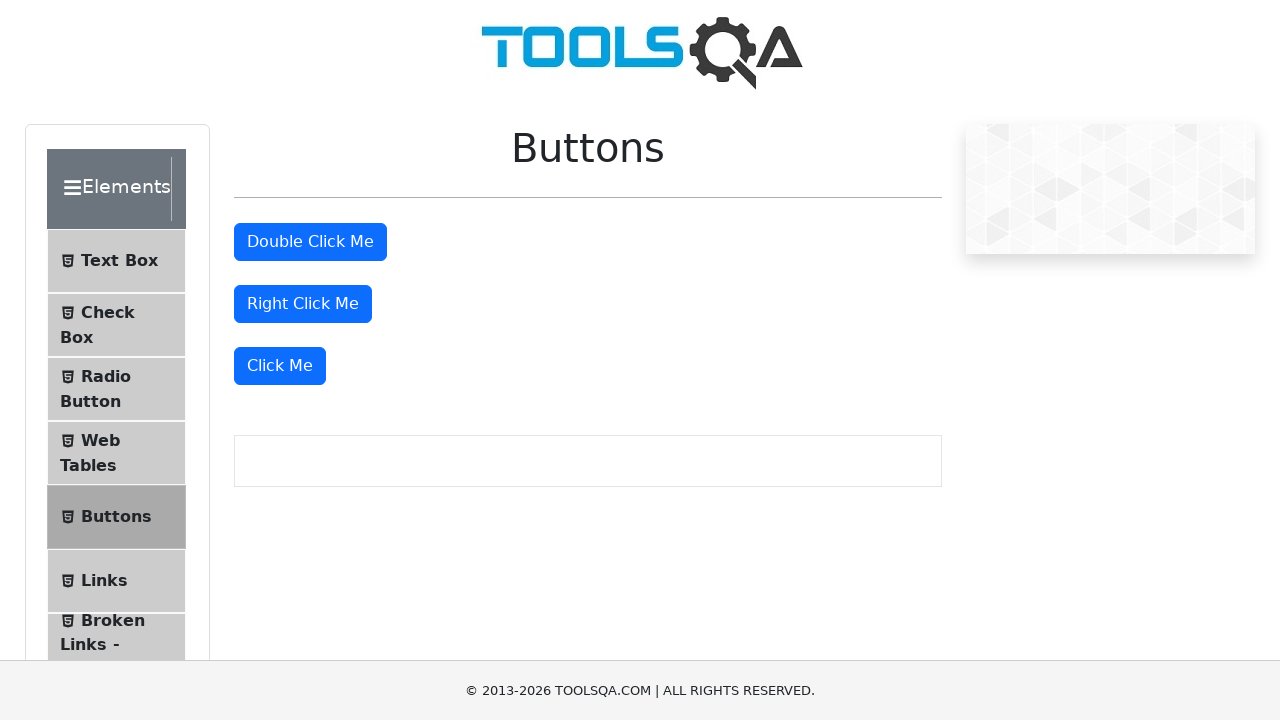

Right-clicked on 'Right Click Me' button at (303, 304) on //button[text()='Right Click Me']
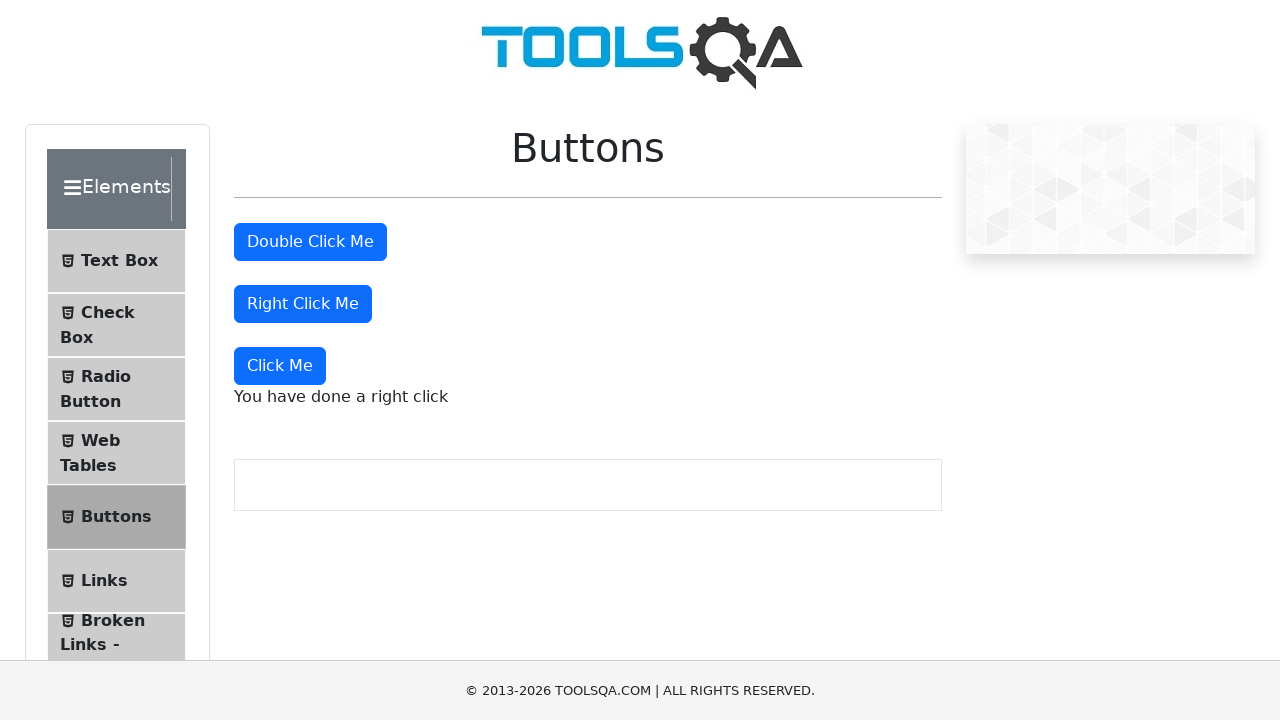

Right click message appeared
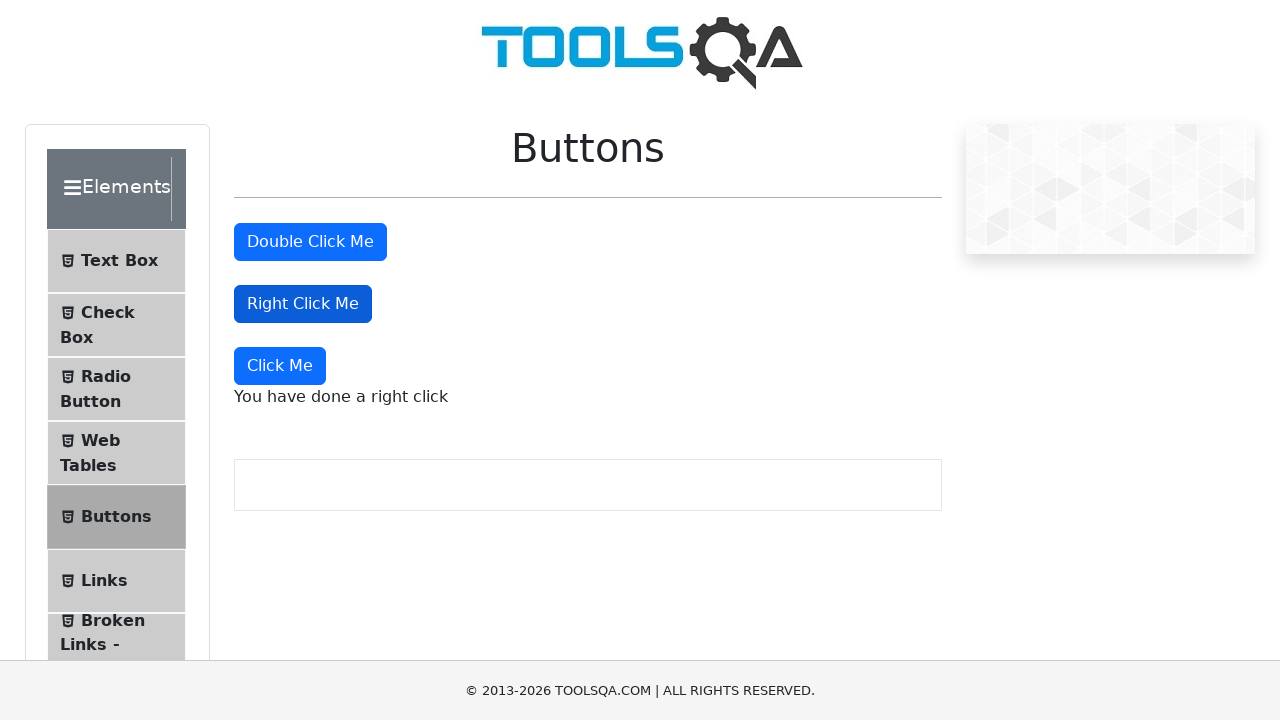

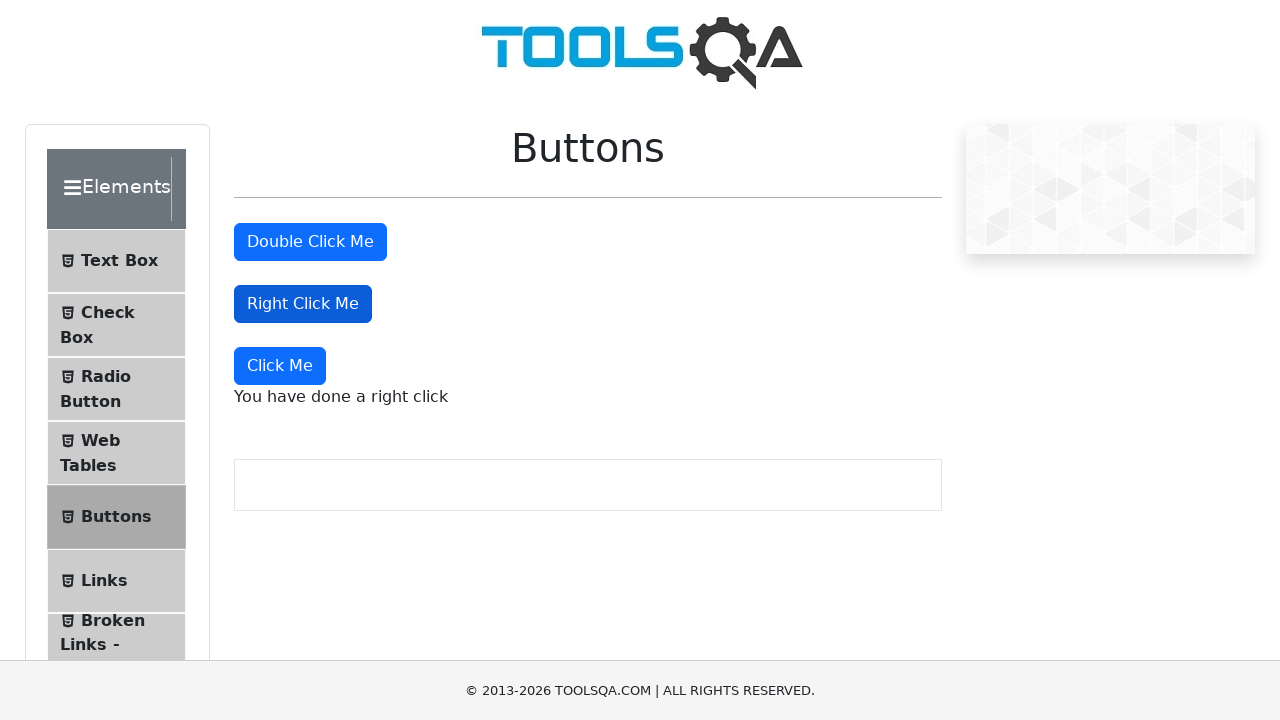